Tests single-select dropdown functionality by selecting options using different methods (by index, value, and visible text)

Starting URL: https://omayo.blogspot.com/

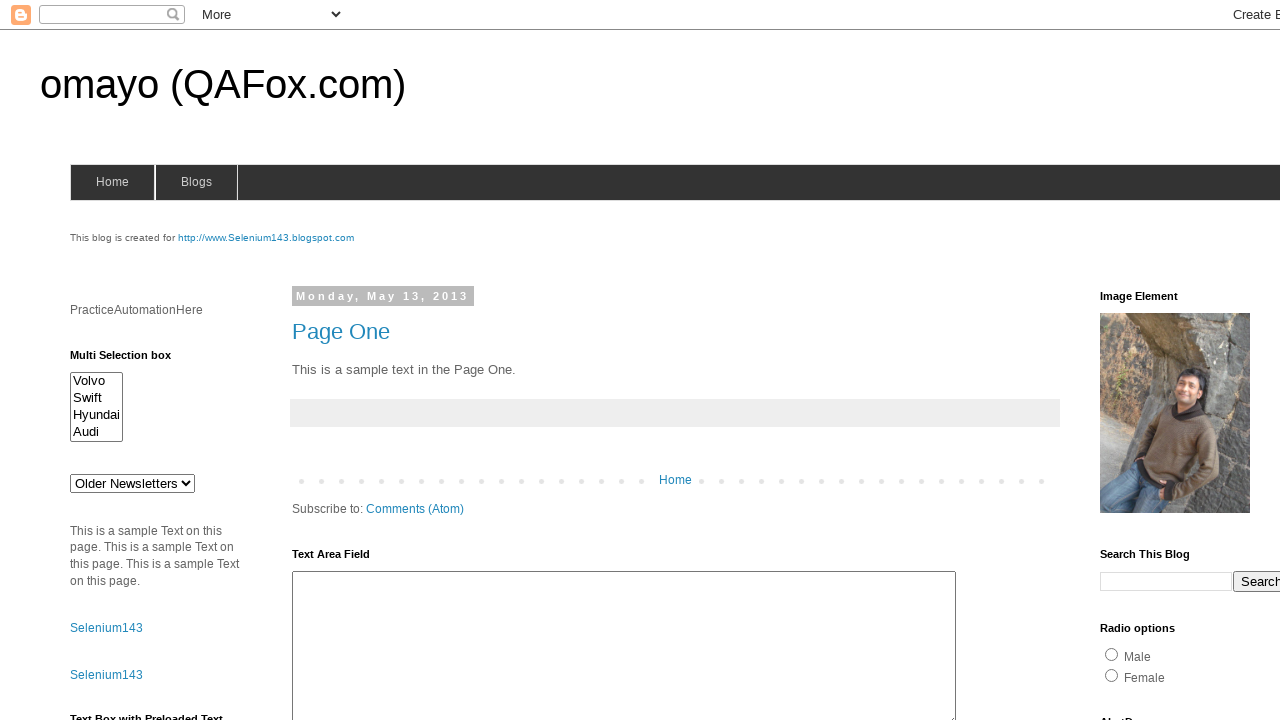

Located single-select dropdown element with id 'drop1'
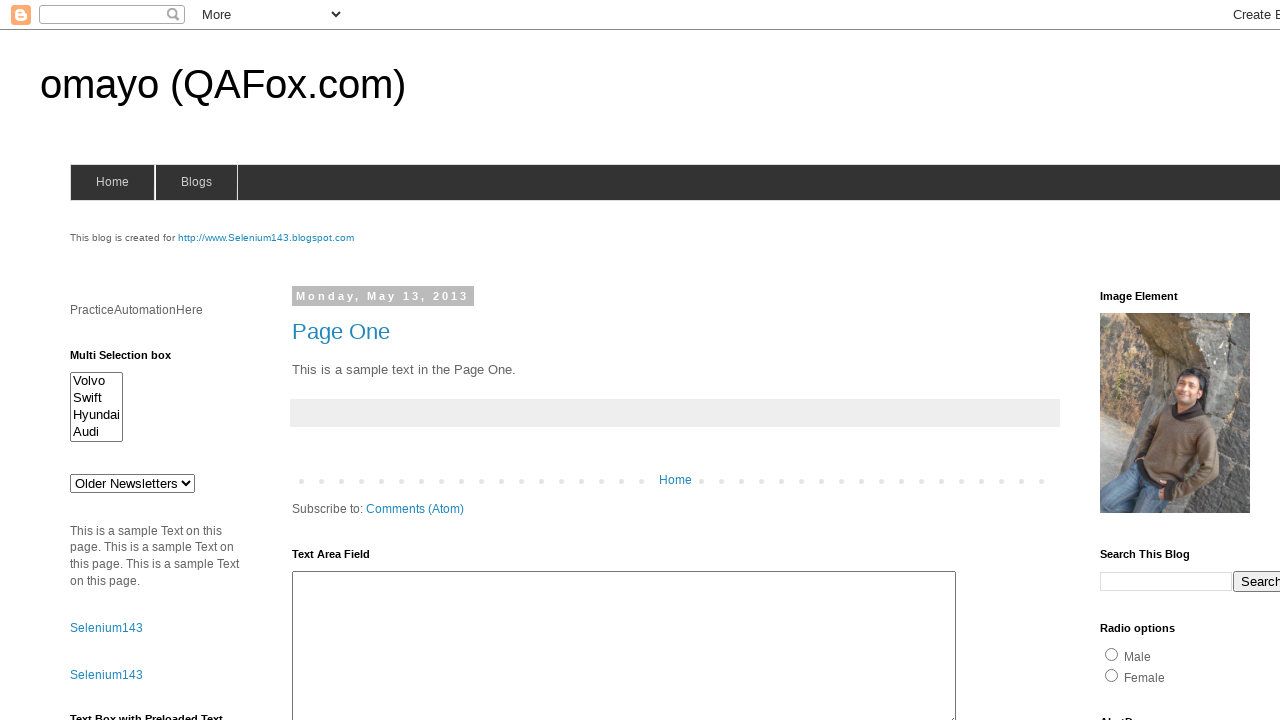

Selected first option in dropdown by index on xpath=//*[@id='drop1']
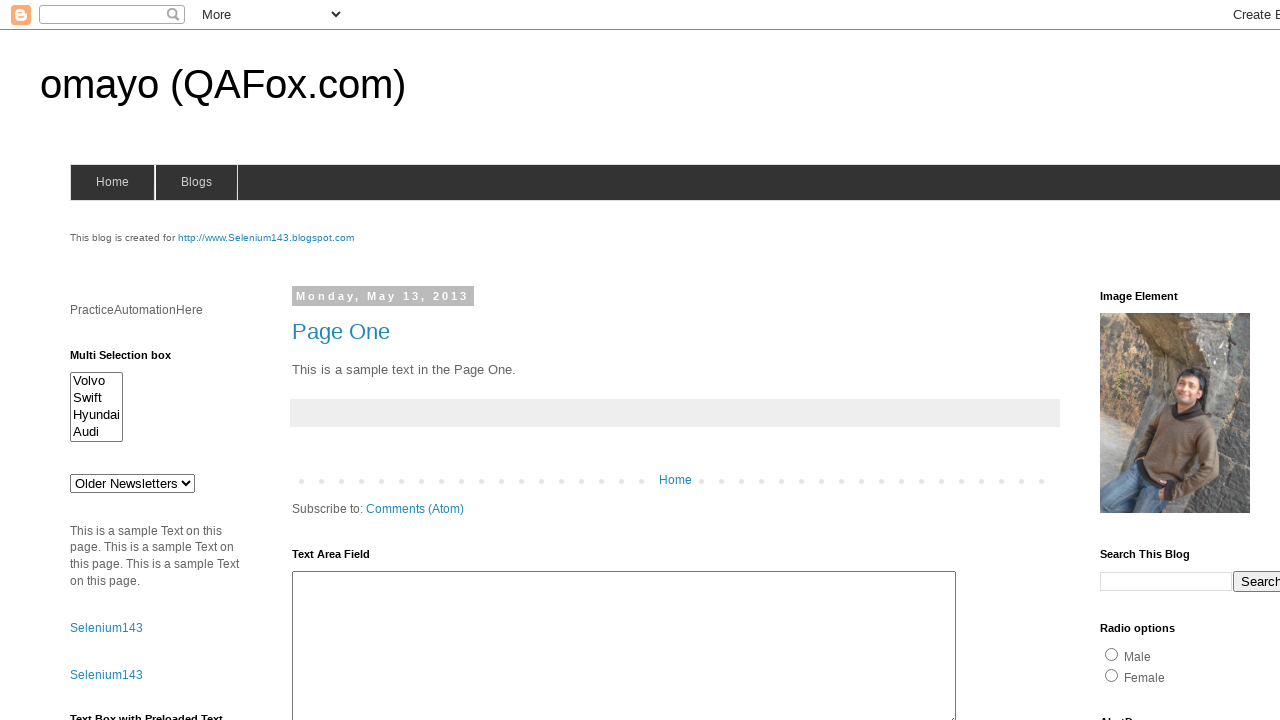

Selected dropdown option with value 'def' on xpath=//*[@id='drop1']
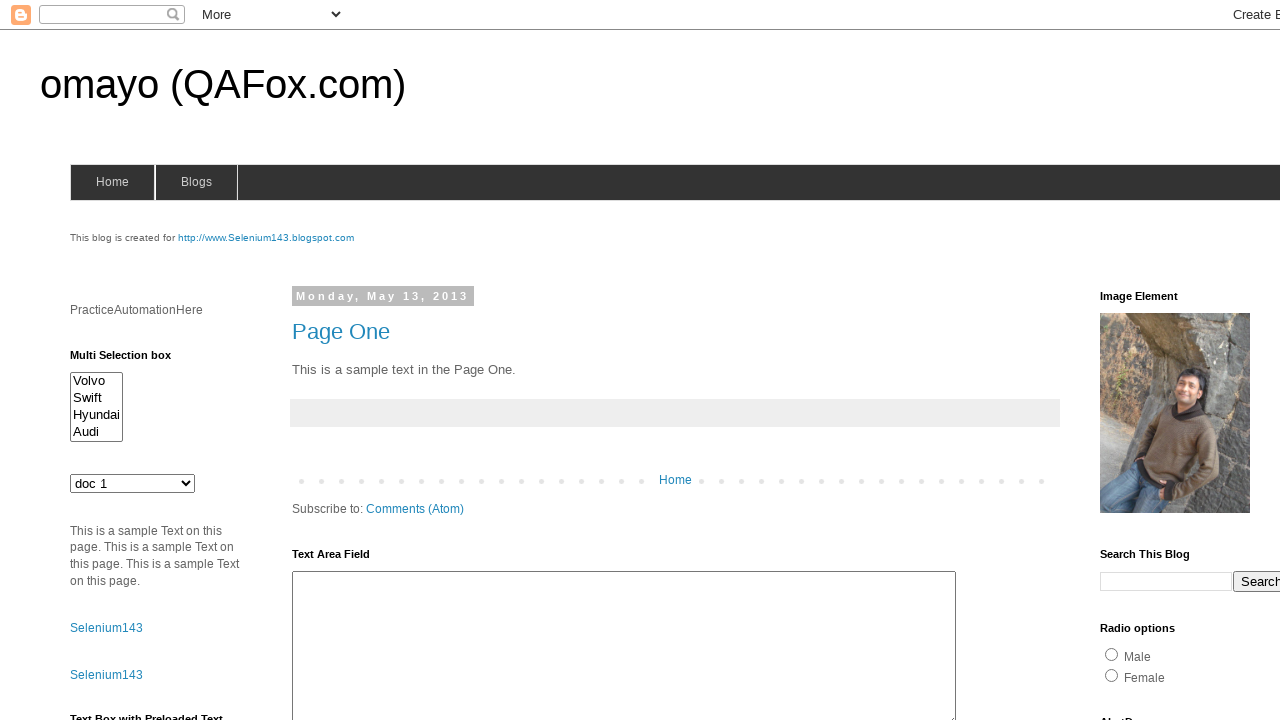

Selected dropdown option with visible text 'doc 2' on xpath=//*[@id='drop1']
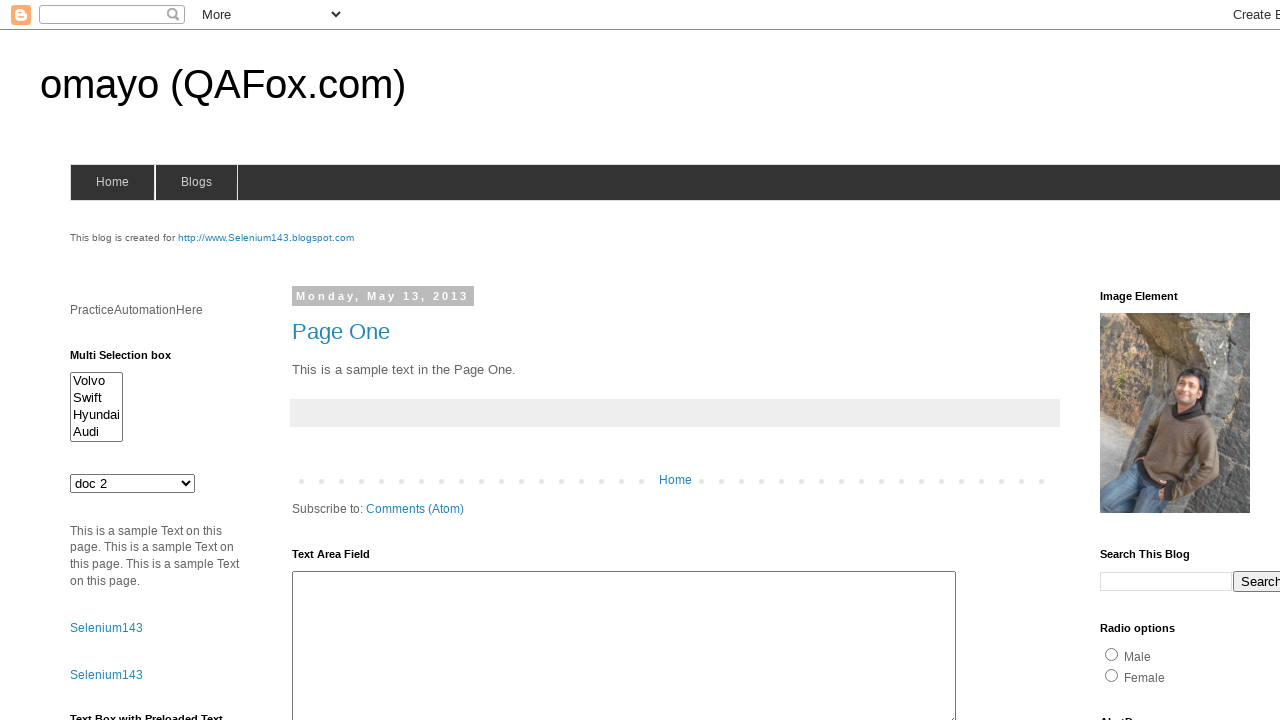

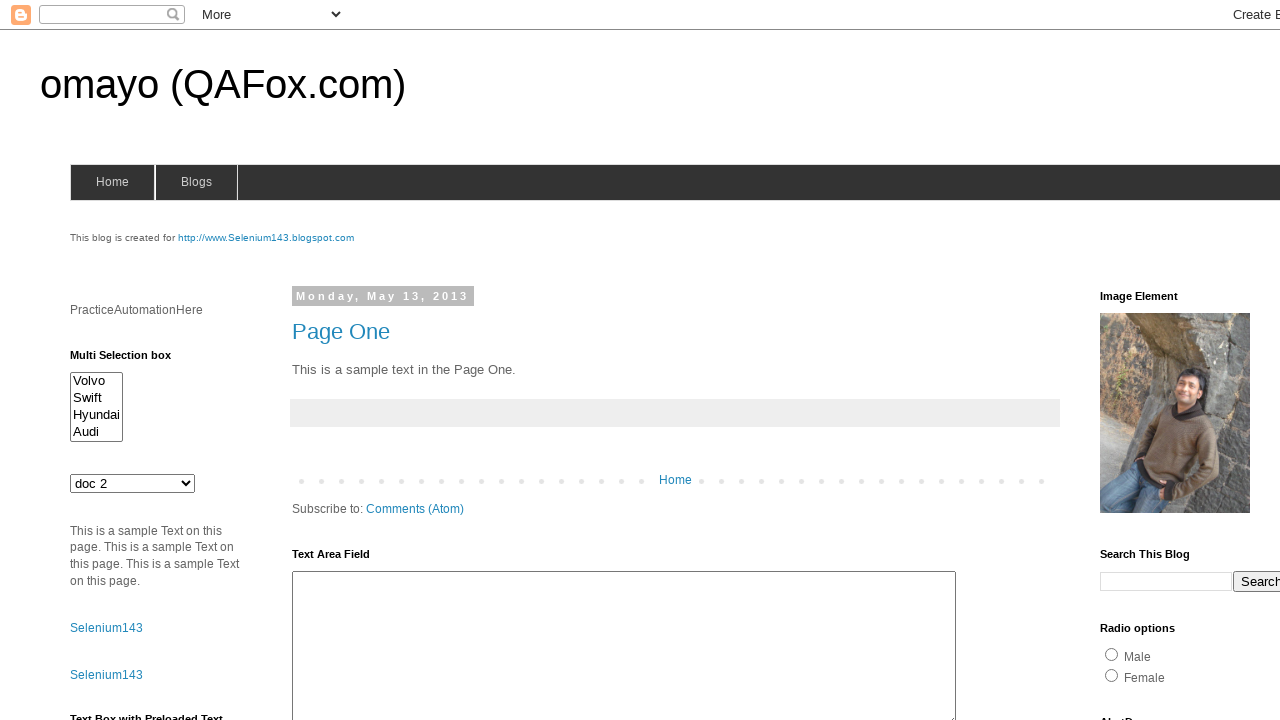